Tests file download functionality by navigating to a download page and clicking on a file link to initiate a download.

Starting URL: http://the-internet.herokuapp.com/download

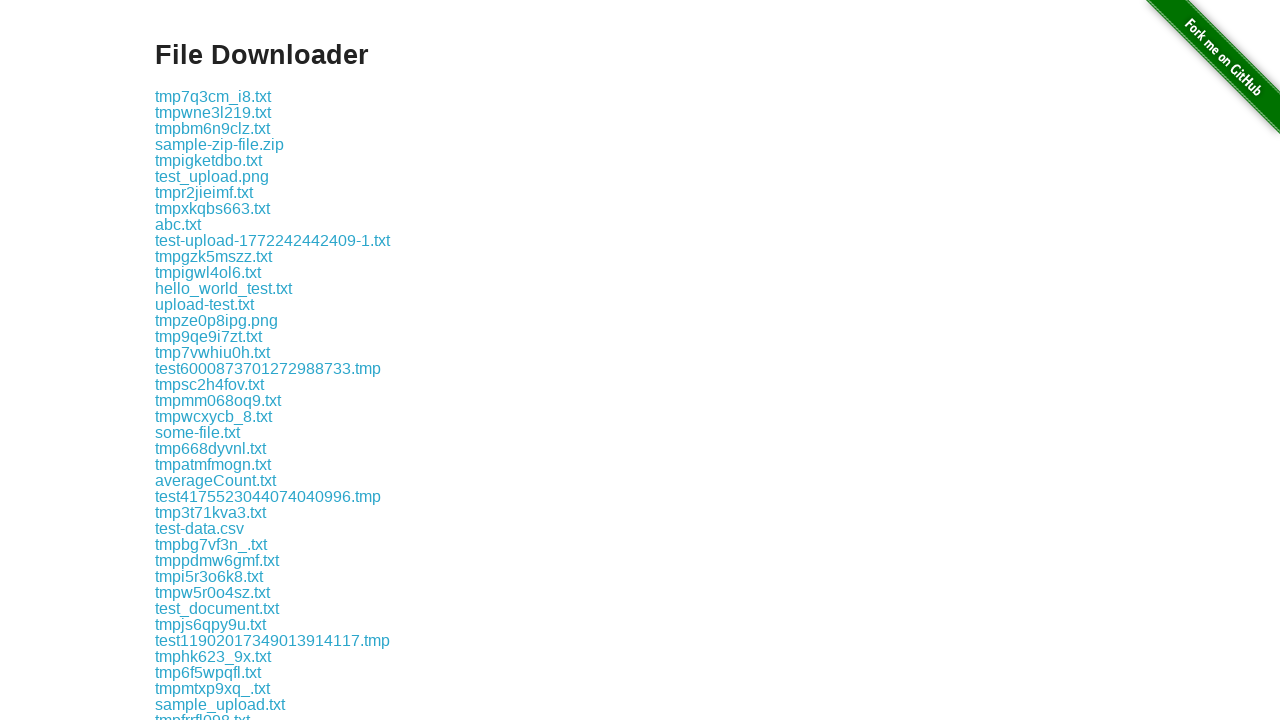

Download links are now visible on the page
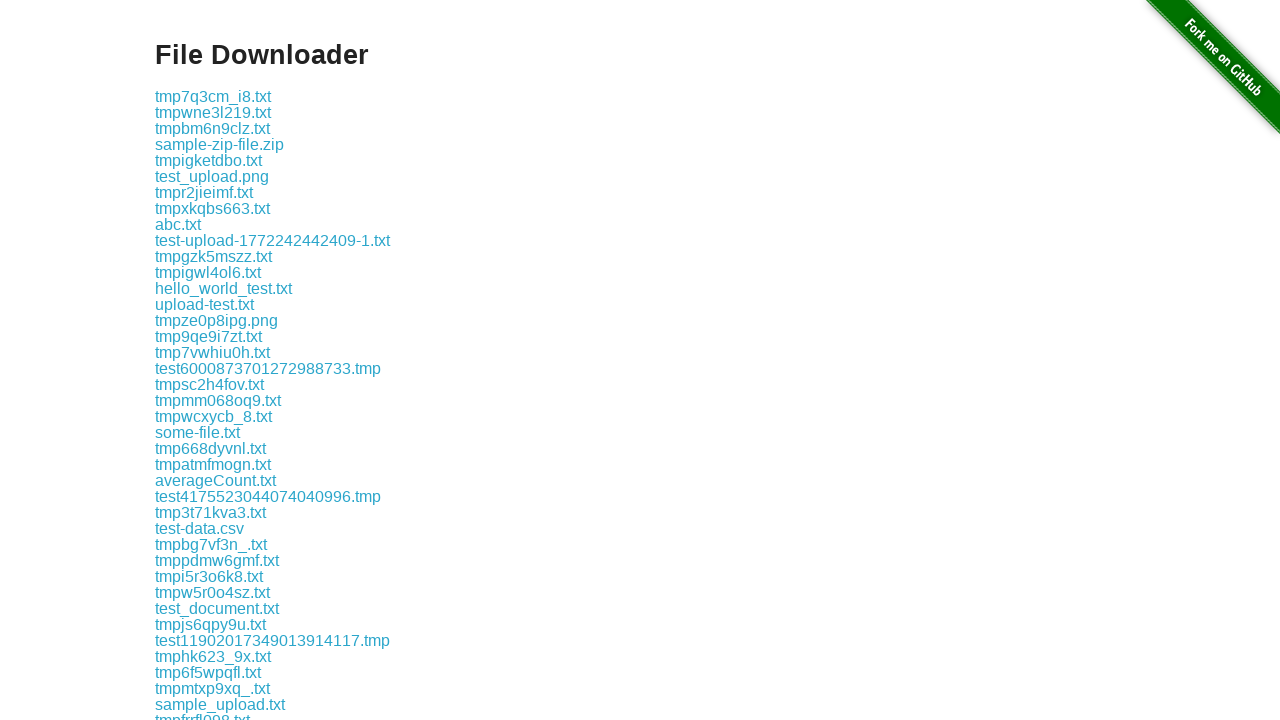

Clicked on the first download link to initiate file download at (213, 96) on .example a
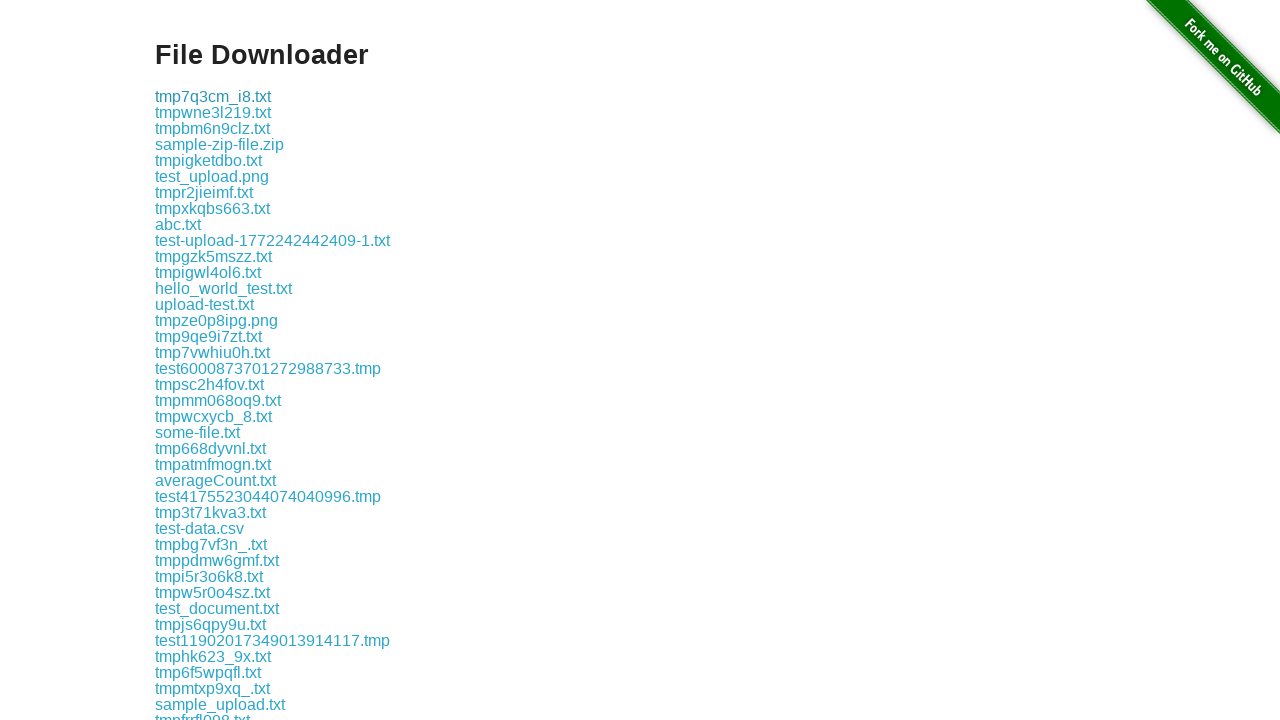

Download completed and file object obtained
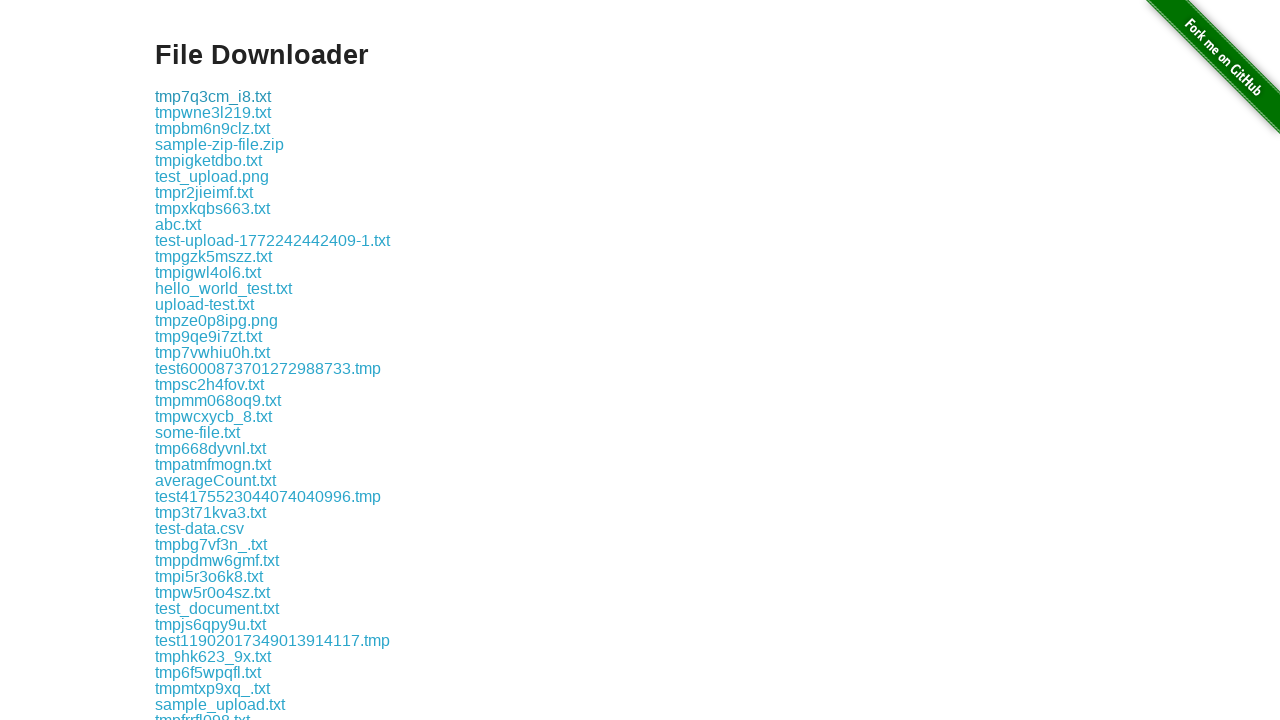

Verified that downloaded file has a valid filename
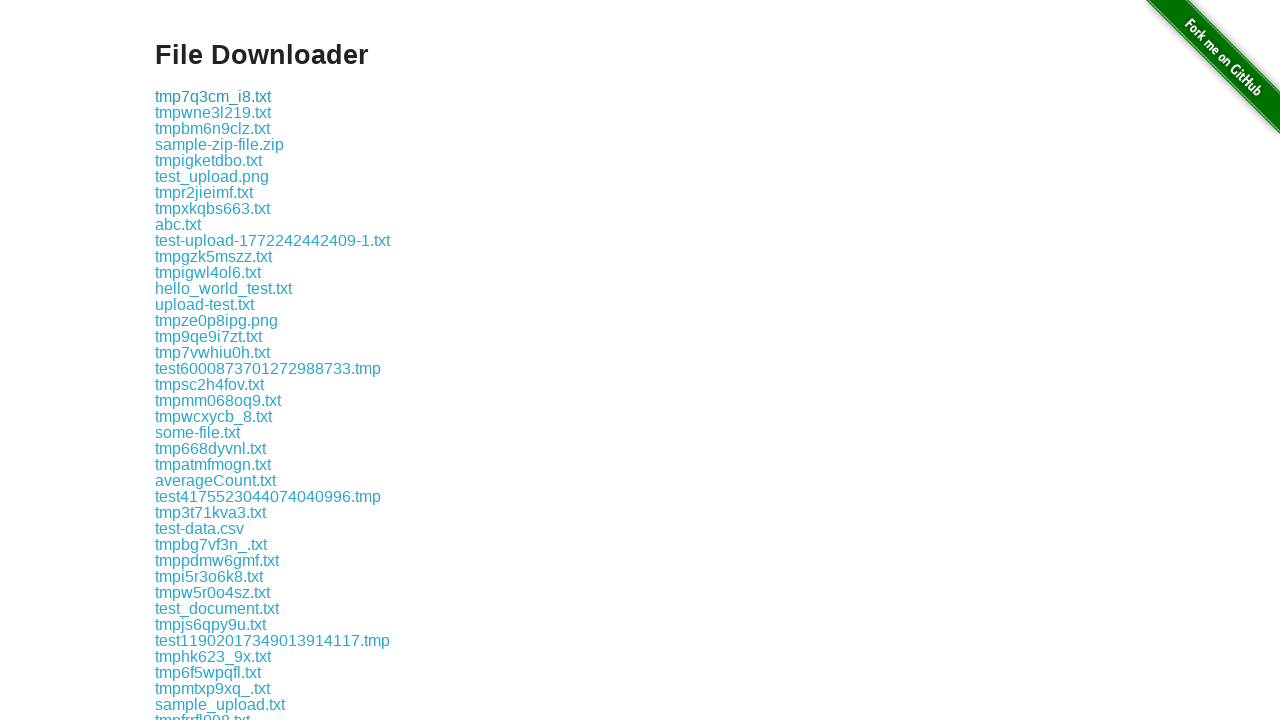

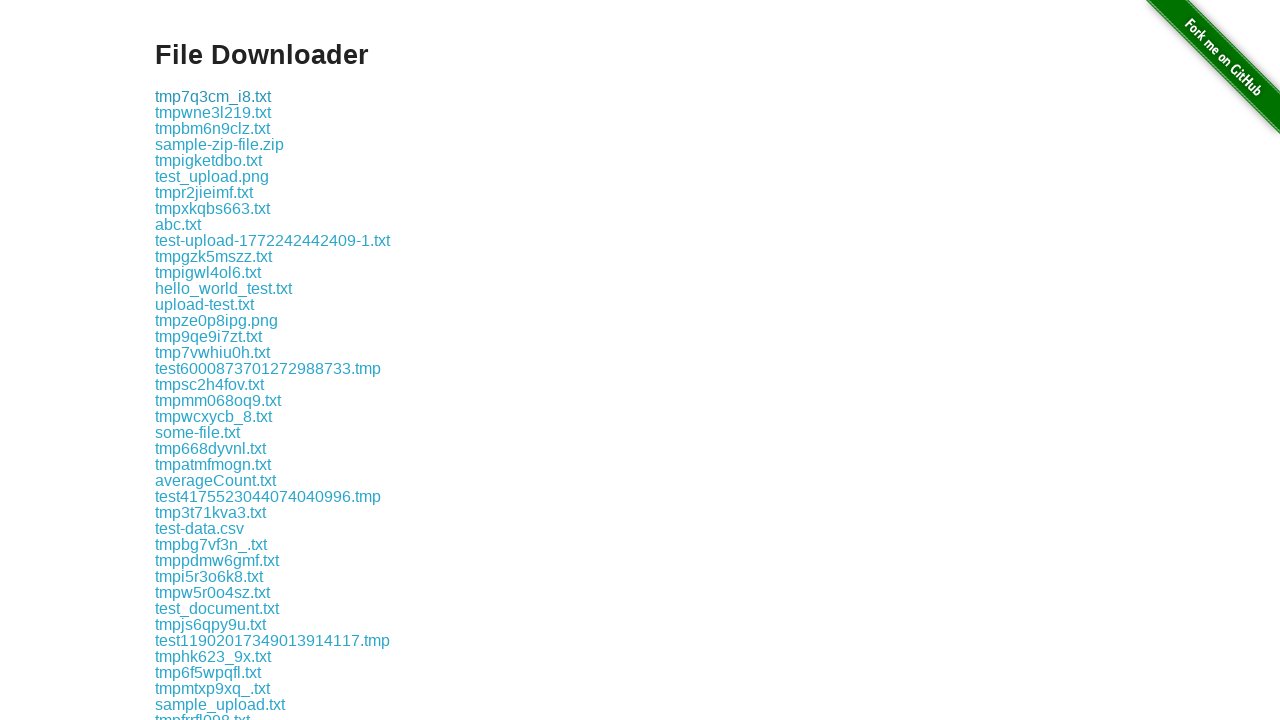